Tests the text box form by clicking on the text box menu item, entering a current address, submitting the form, and verifying the address appears in the output

Starting URL: https://demoqa.com/elements

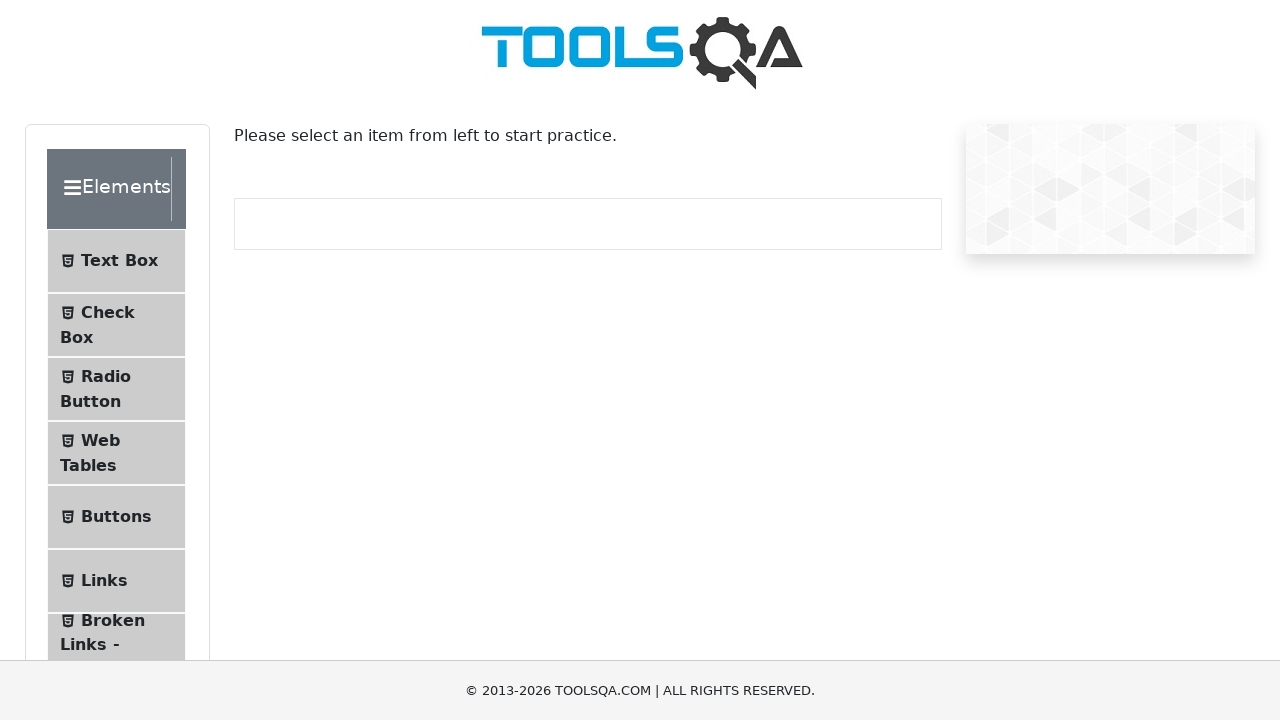

Clicked on Text Box menu item at (116, 261) on #item-0
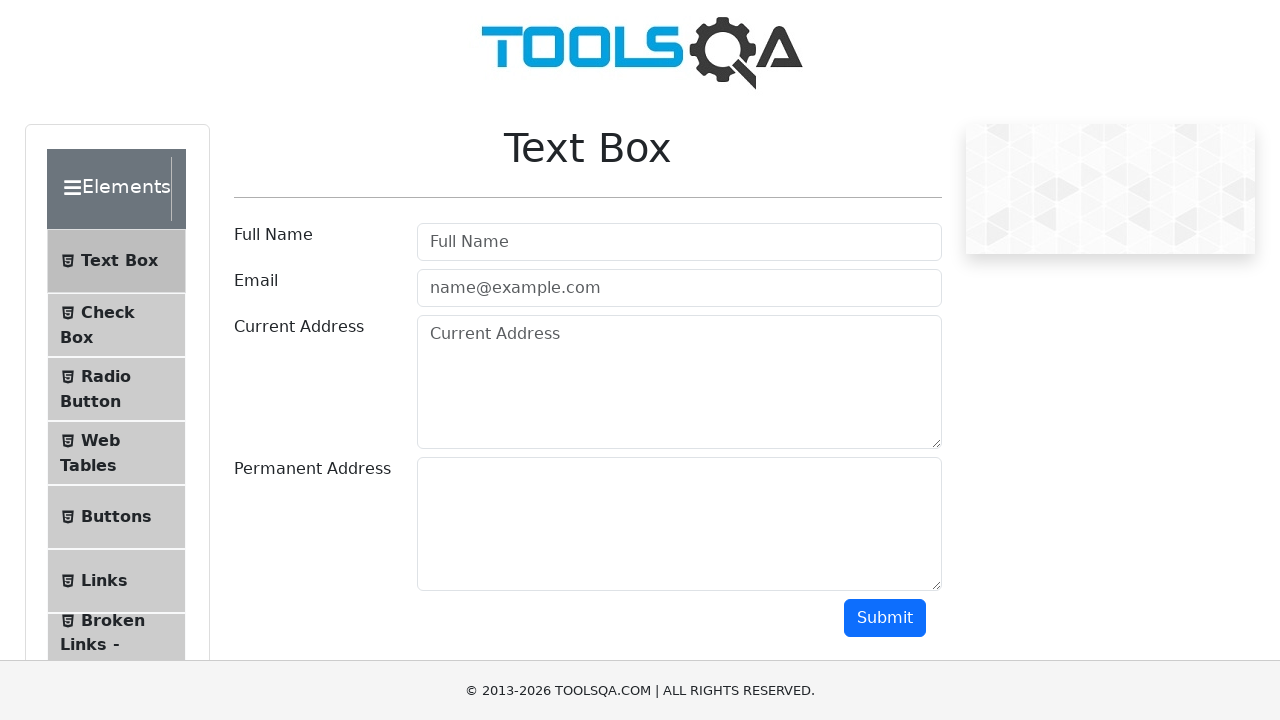

Clicked on current address field at (679, 382) on #currentAddress
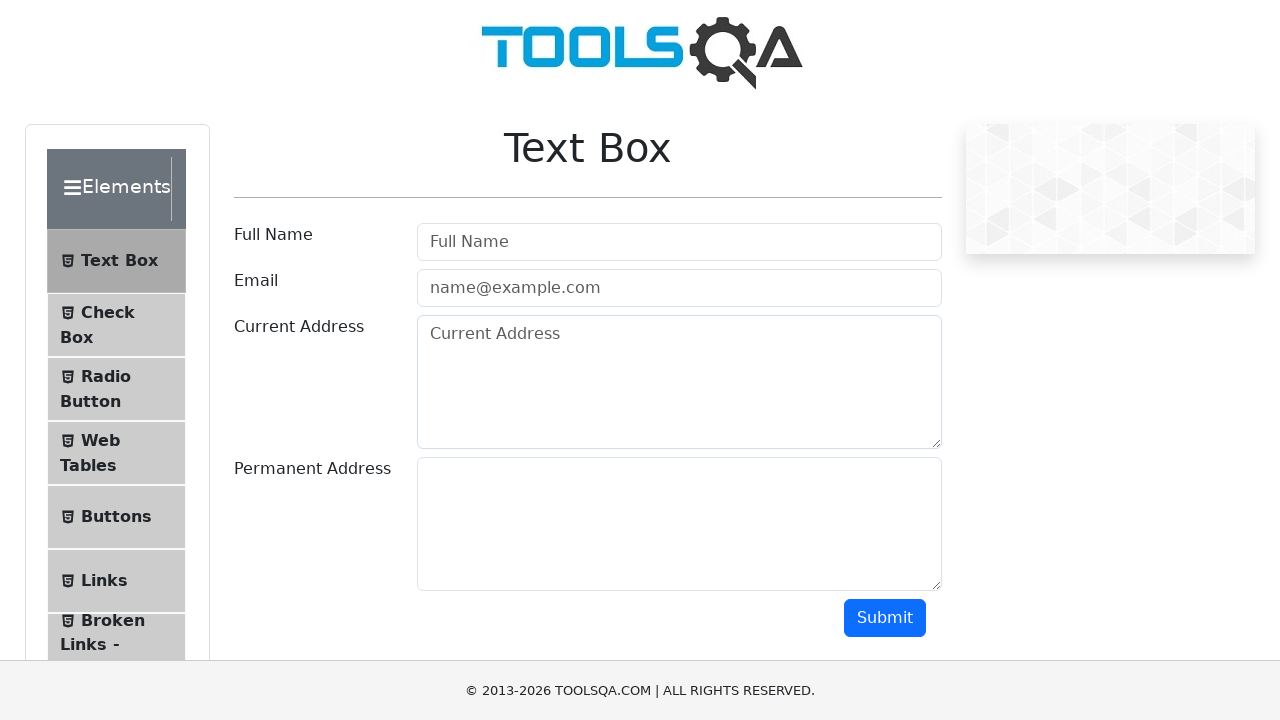

Entered address '123 Main Street, Test City' in current address field on #currentAddress
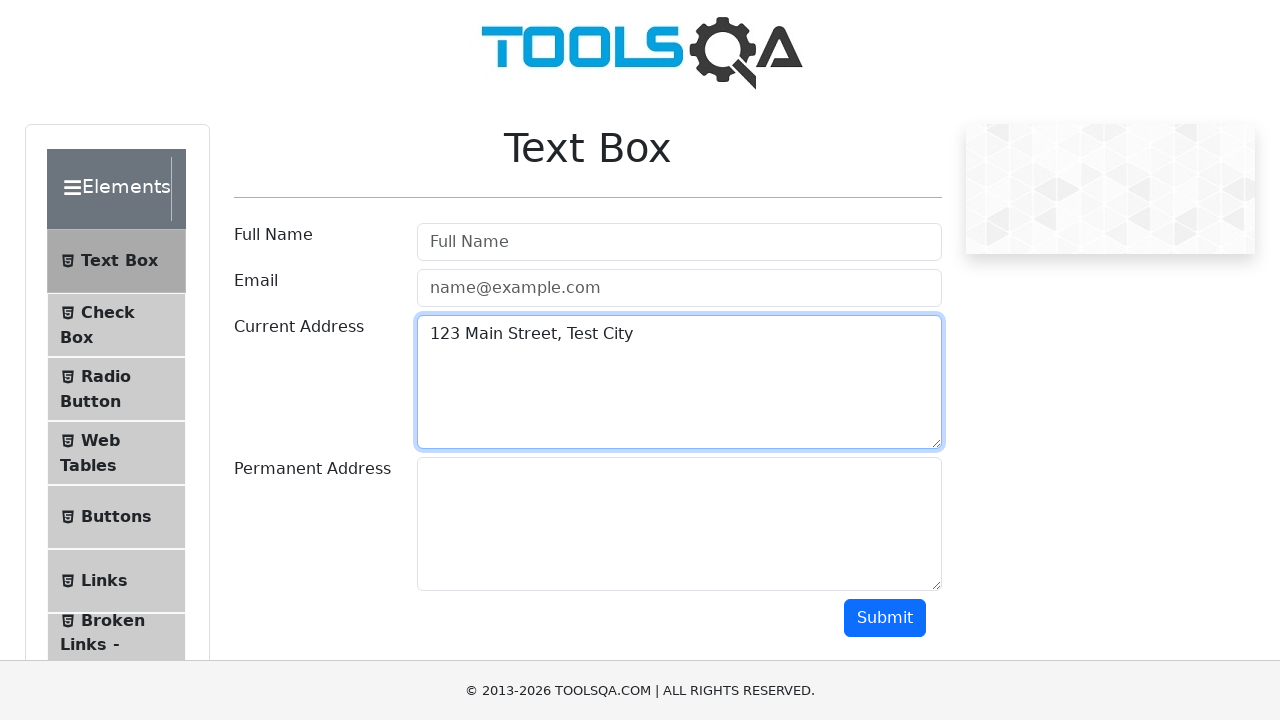

Clicked submit button to submit the form at (885, 618) on #submit
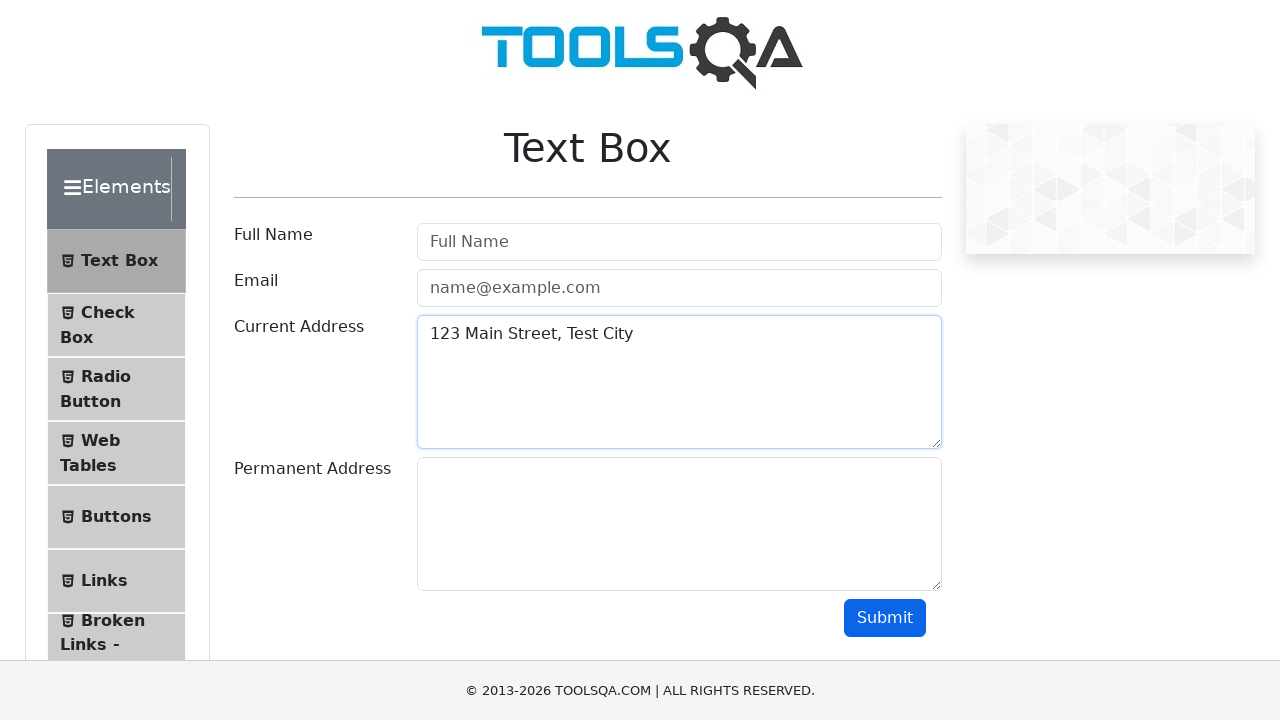

Verified address appears in output after form submission
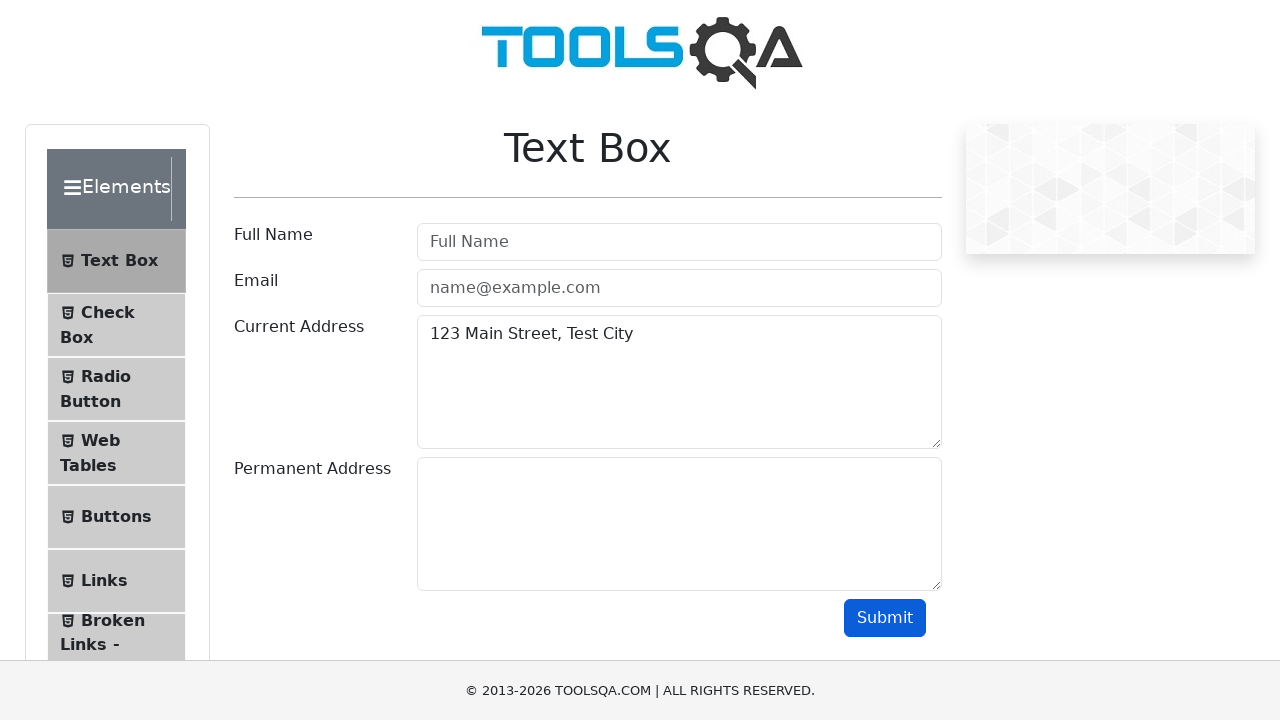

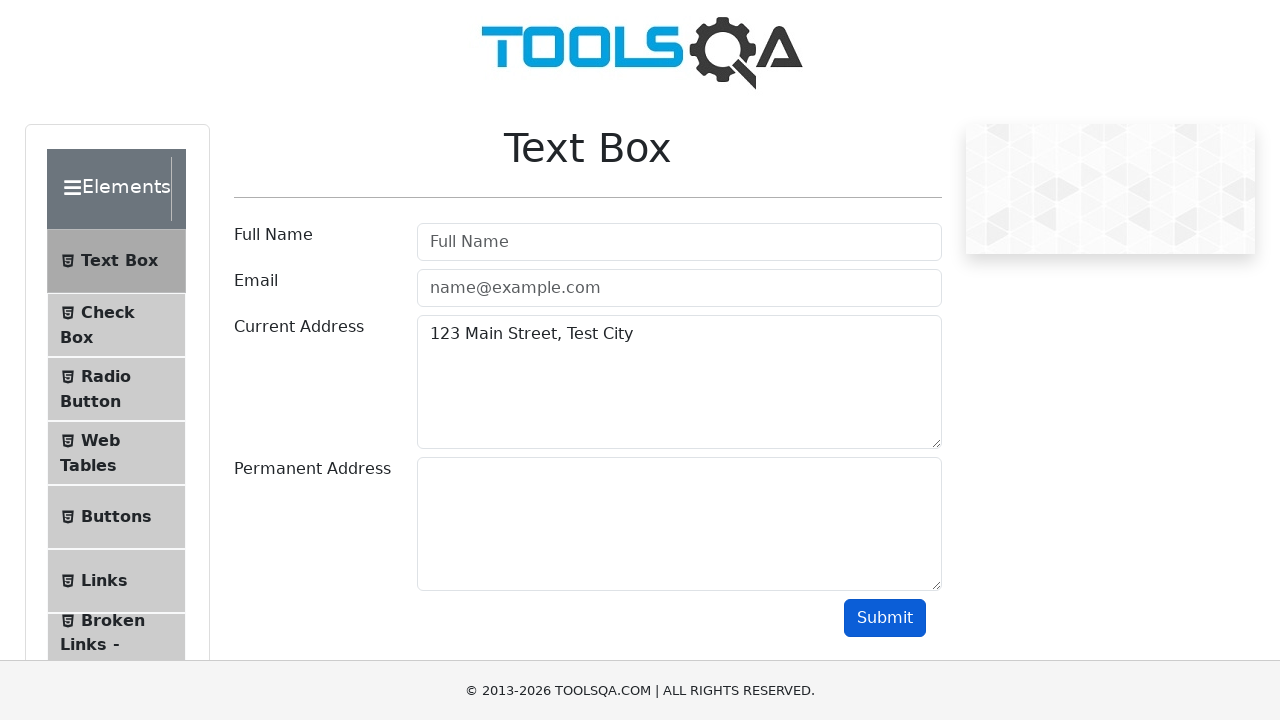